Tests clearing the complete state of all items by checking and then unchecking the toggle all checkbox

Starting URL: https://demo.playwright.dev/todomvc

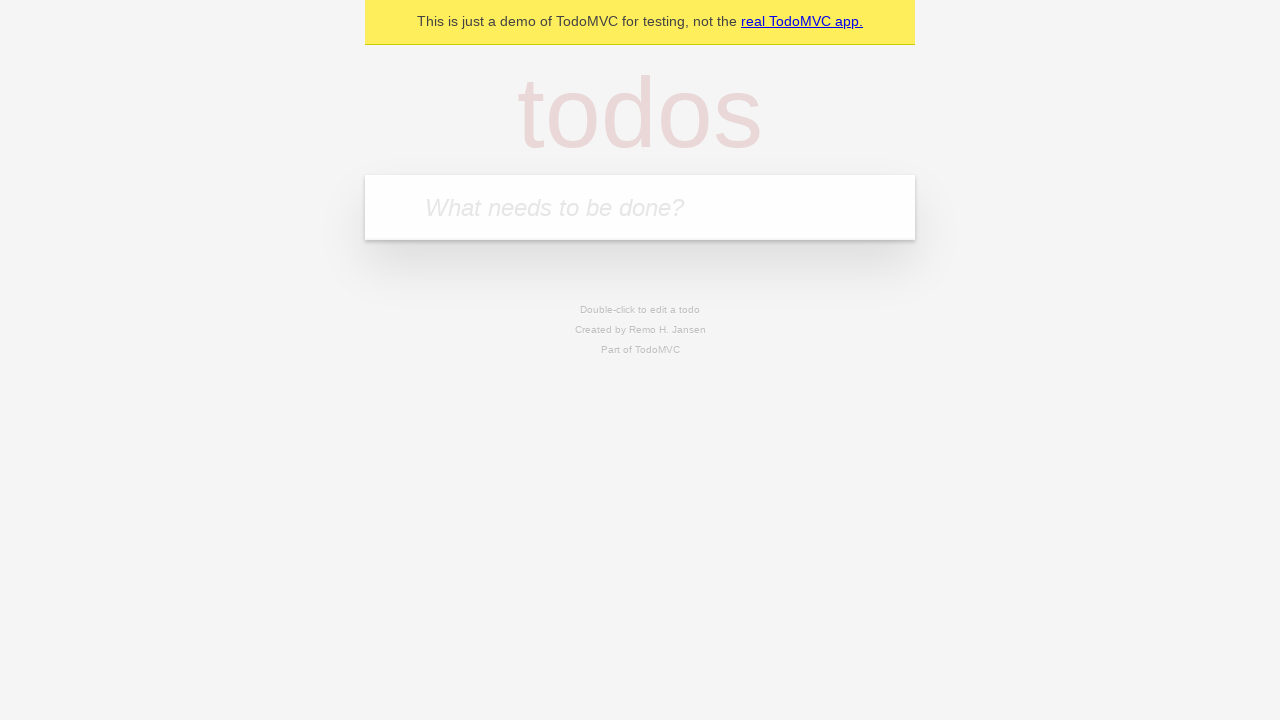

Filled todo input with 'buy some cheese' on internal:attr=[placeholder="What needs to be done?"i]
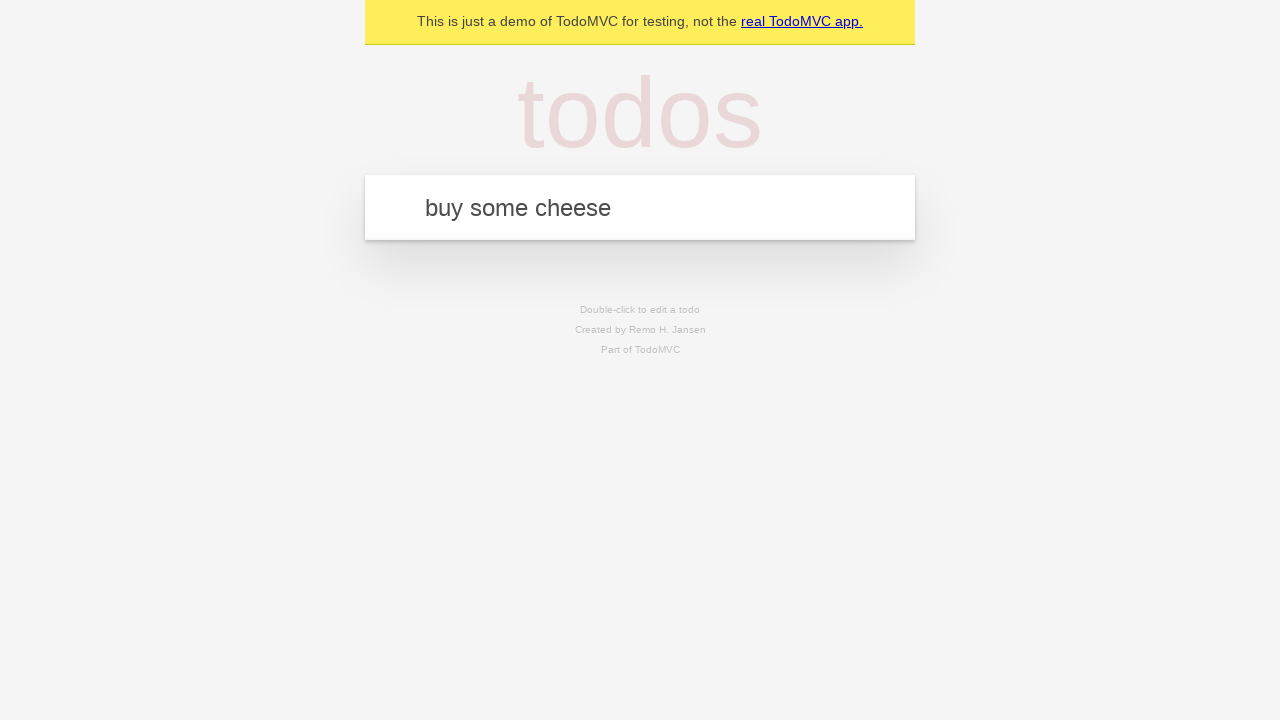

Pressed Enter to create first todo on internal:attr=[placeholder="What needs to be done?"i]
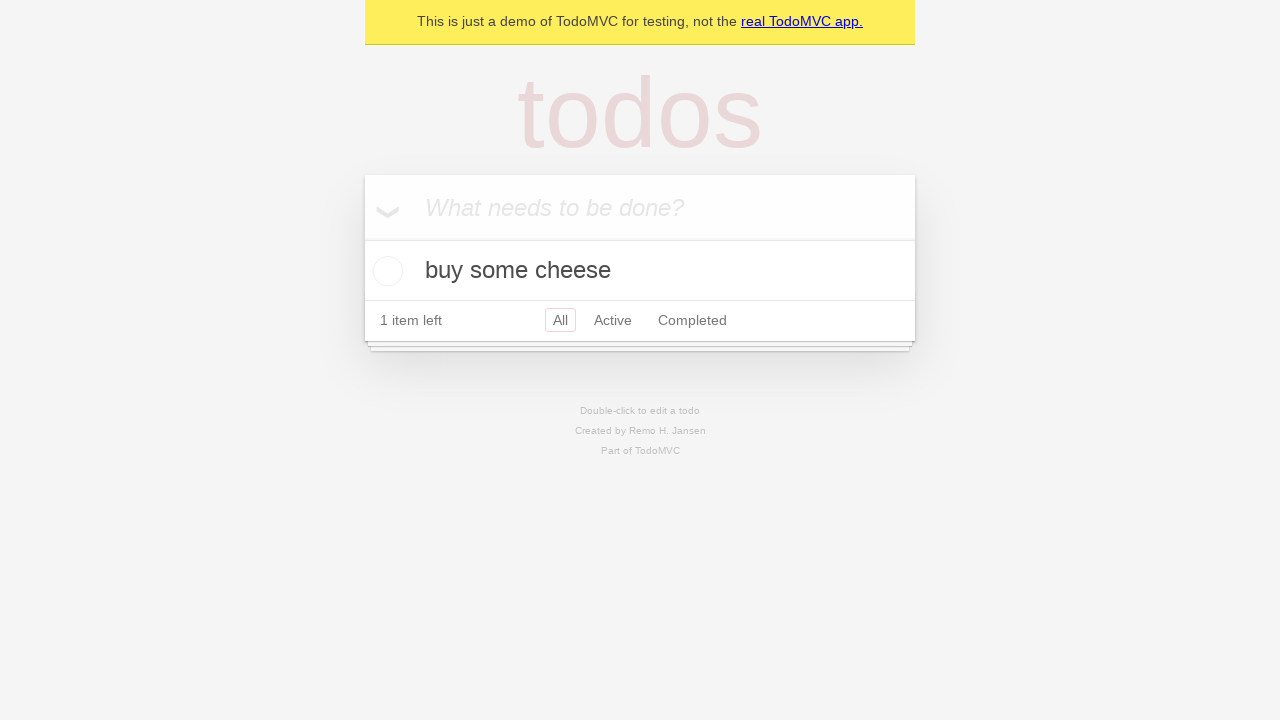

Filled todo input with 'feed the cat' on internal:attr=[placeholder="What needs to be done?"i]
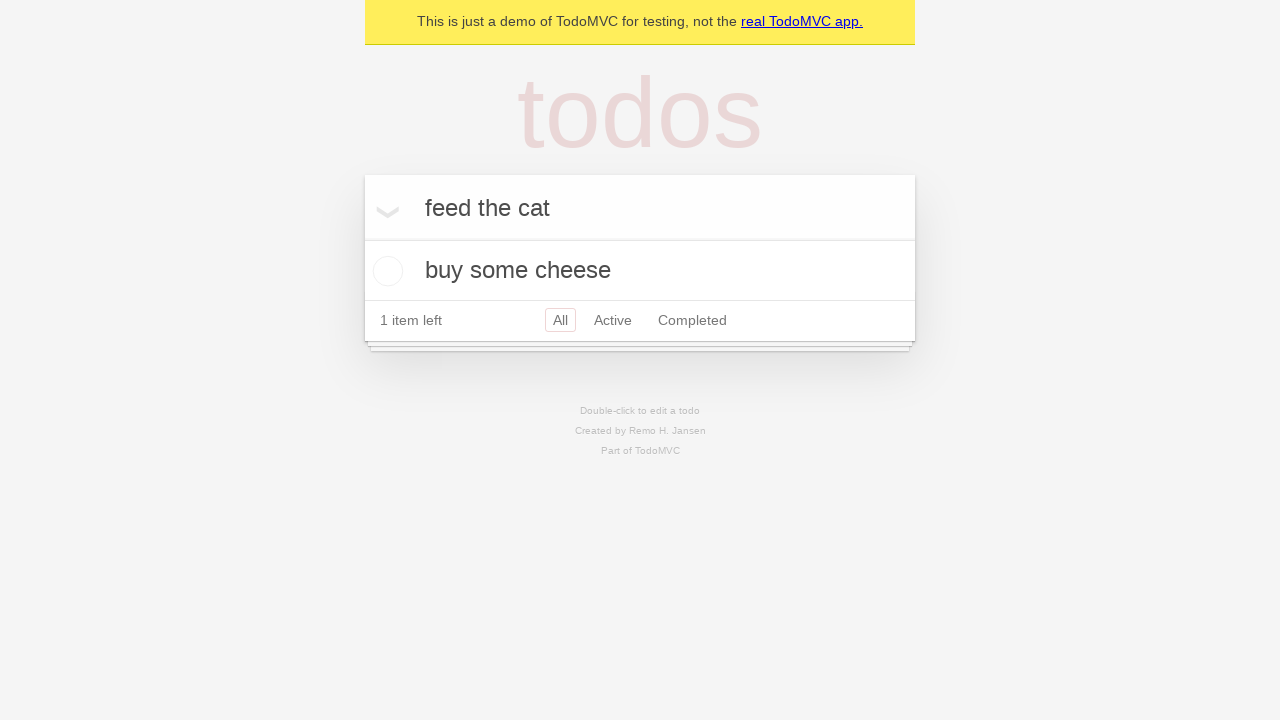

Pressed Enter to create second todo on internal:attr=[placeholder="What needs to be done?"i]
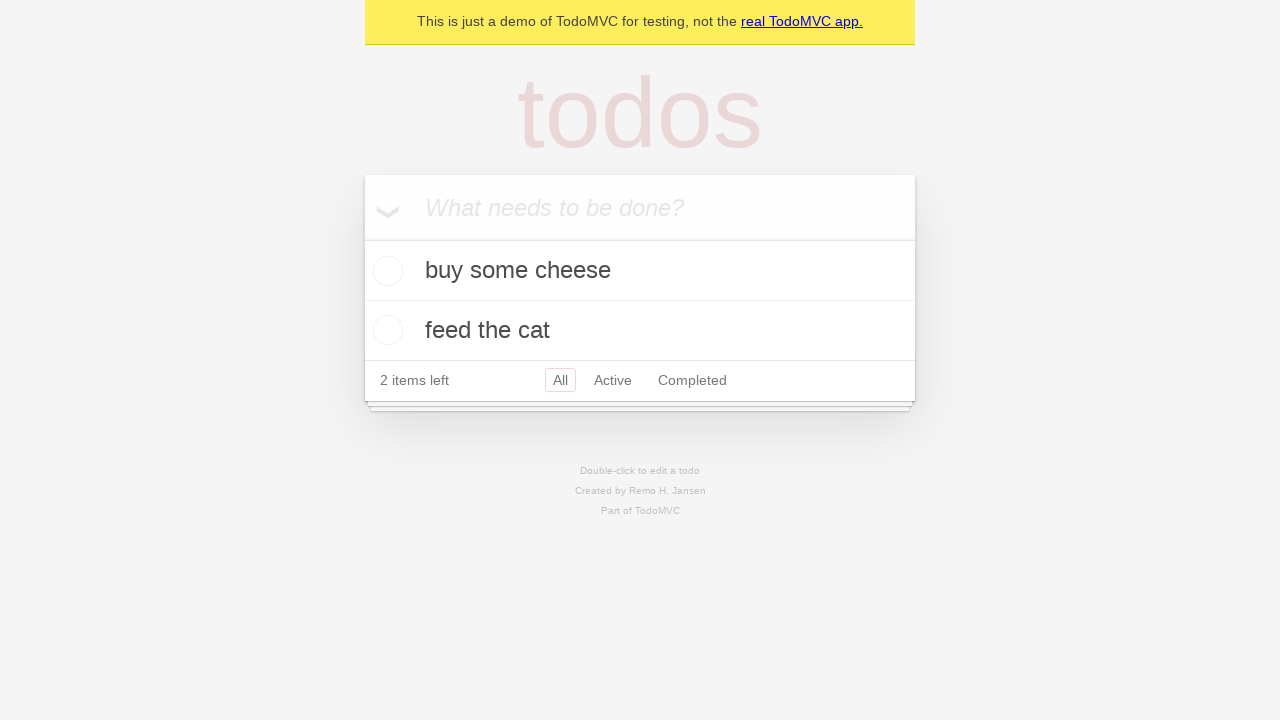

Filled todo input with 'book a doctors appointment' on internal:attr=[placeholder="What needs to be done?"i]
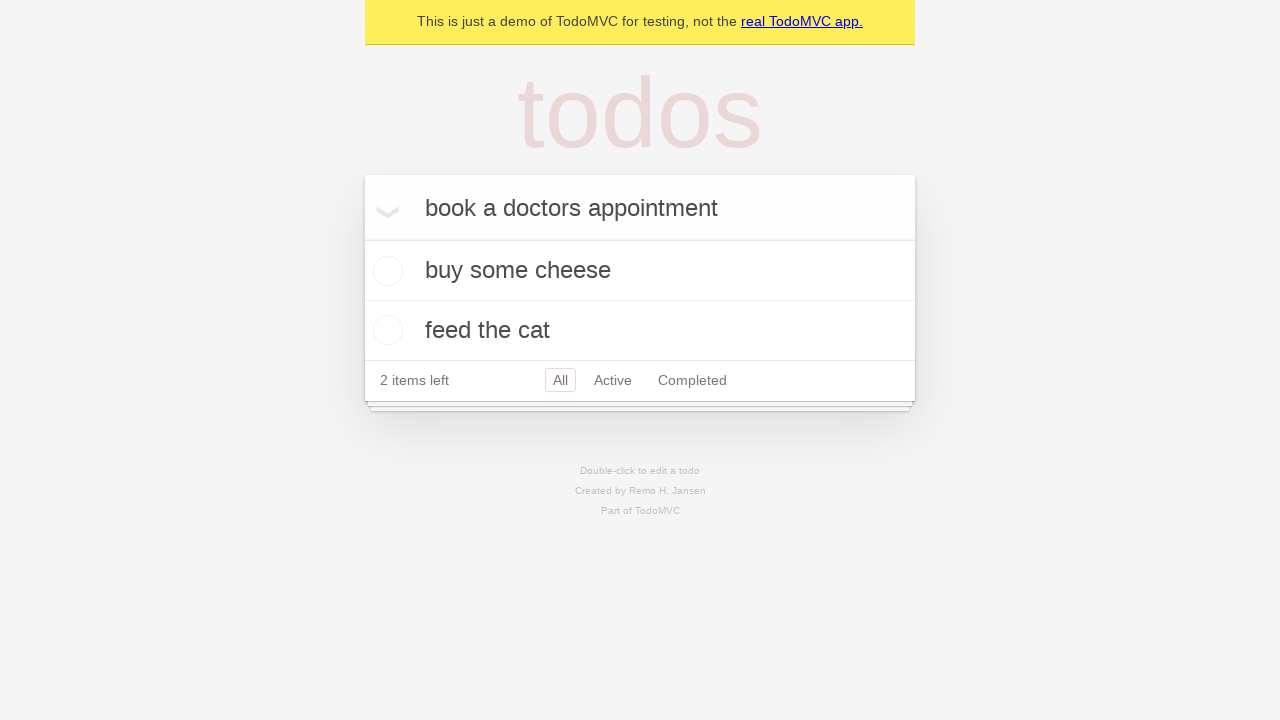

Pressed Enter to create third todo on internal:attr=[placeholder="What needs to be done?"i]
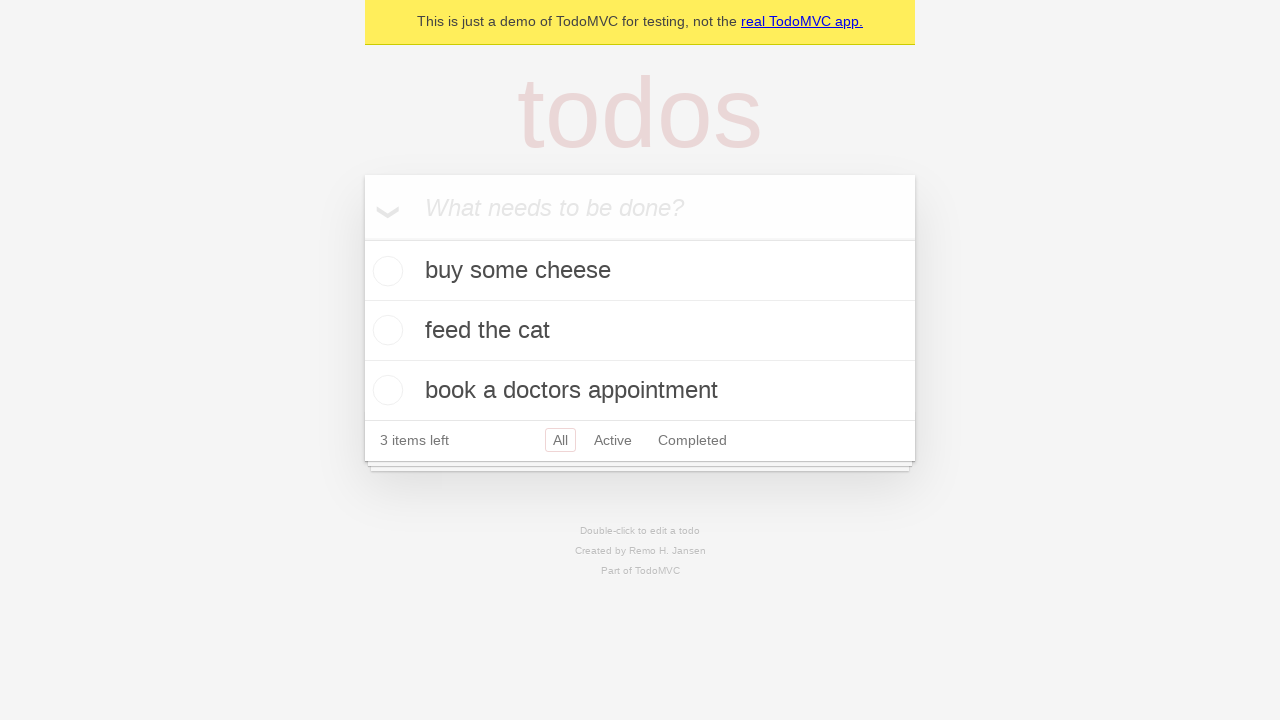

Clicked 'Mark all as complete' checkbox to check all todos at (362, 238) on internal:label="Mark all as complete"i
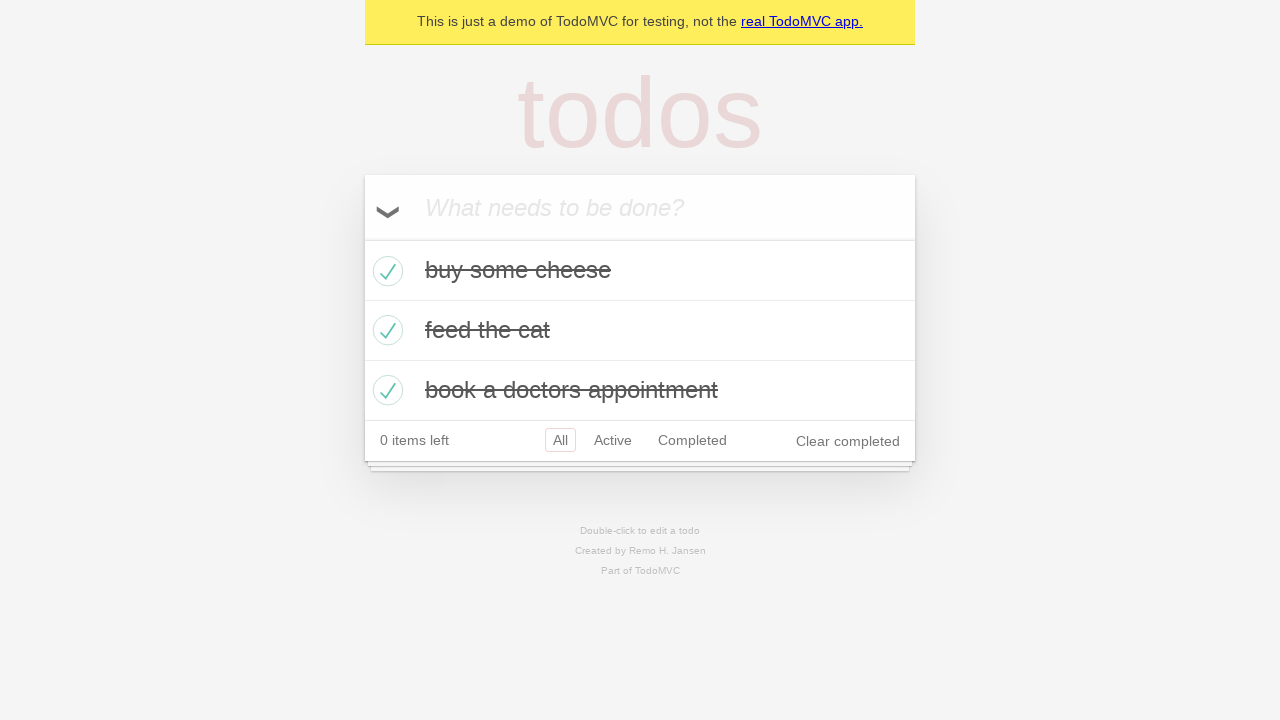

Clicked 'Mark all as complete' checkbox to uncheck all todos at (362, 238) on internal:label="Mark all as complete"i
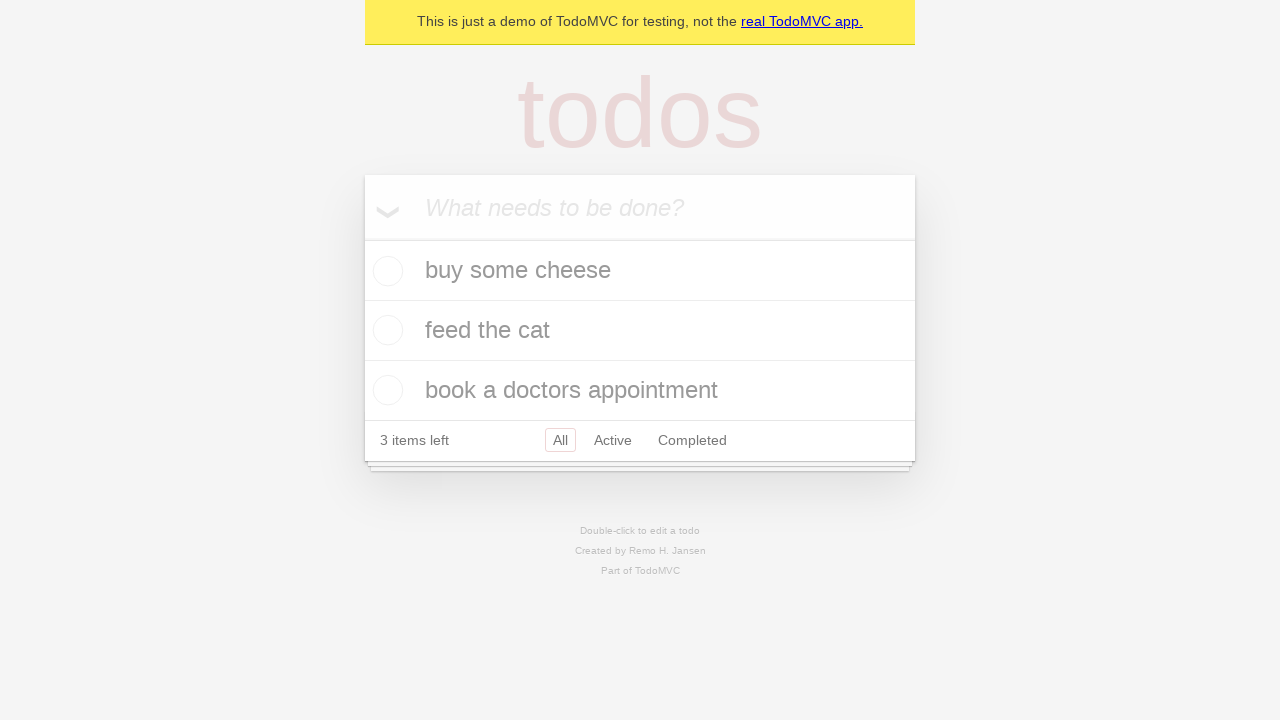

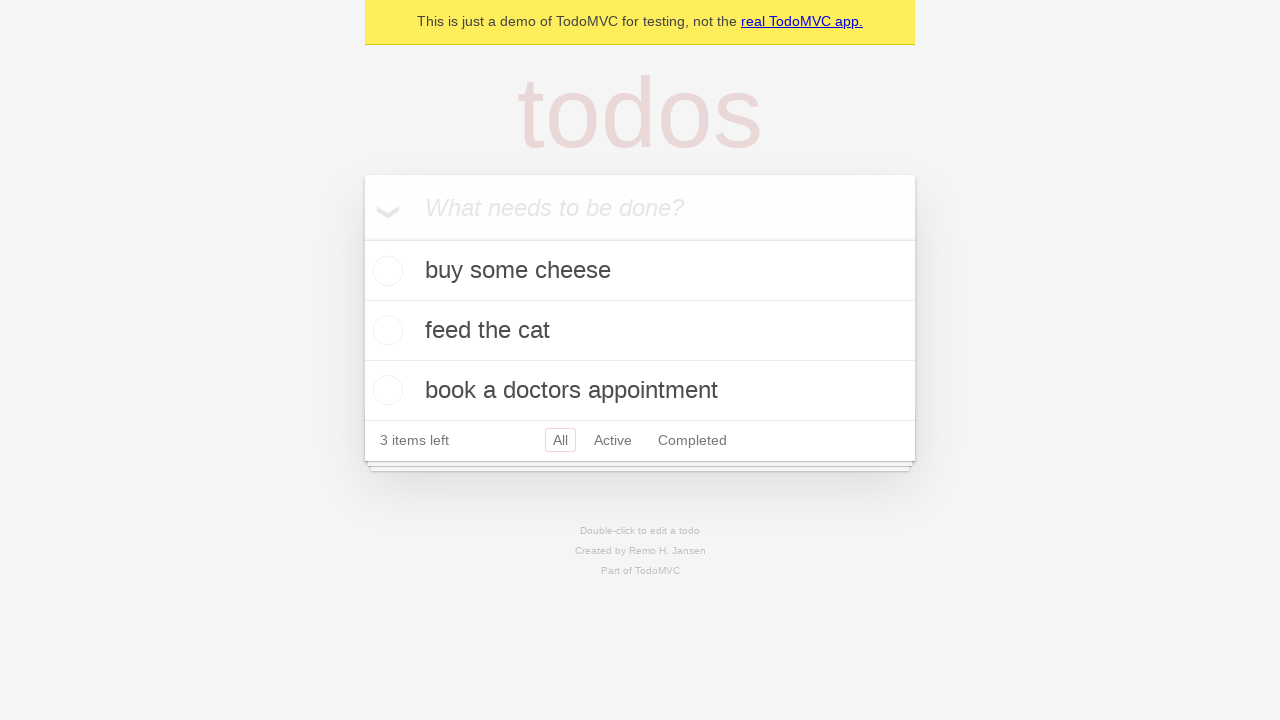